Tests clicking a primary button with dynamic class attributes, handling the resulting alert dialog, and refreshing the page - repeated 3 times to verify consistent behavior

Starting URL: http://uitestingplayground.com/classattr

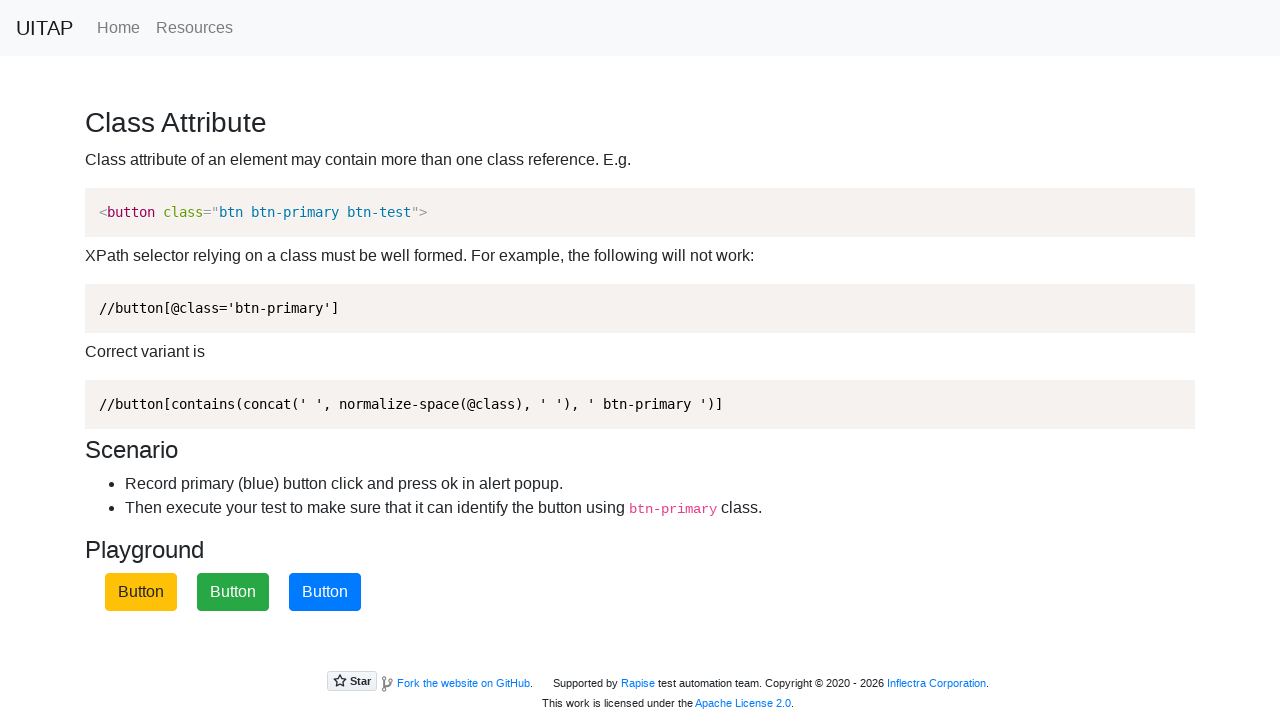

Clicked primary button (iteration 1) at (325, 592) on button.btn-primary
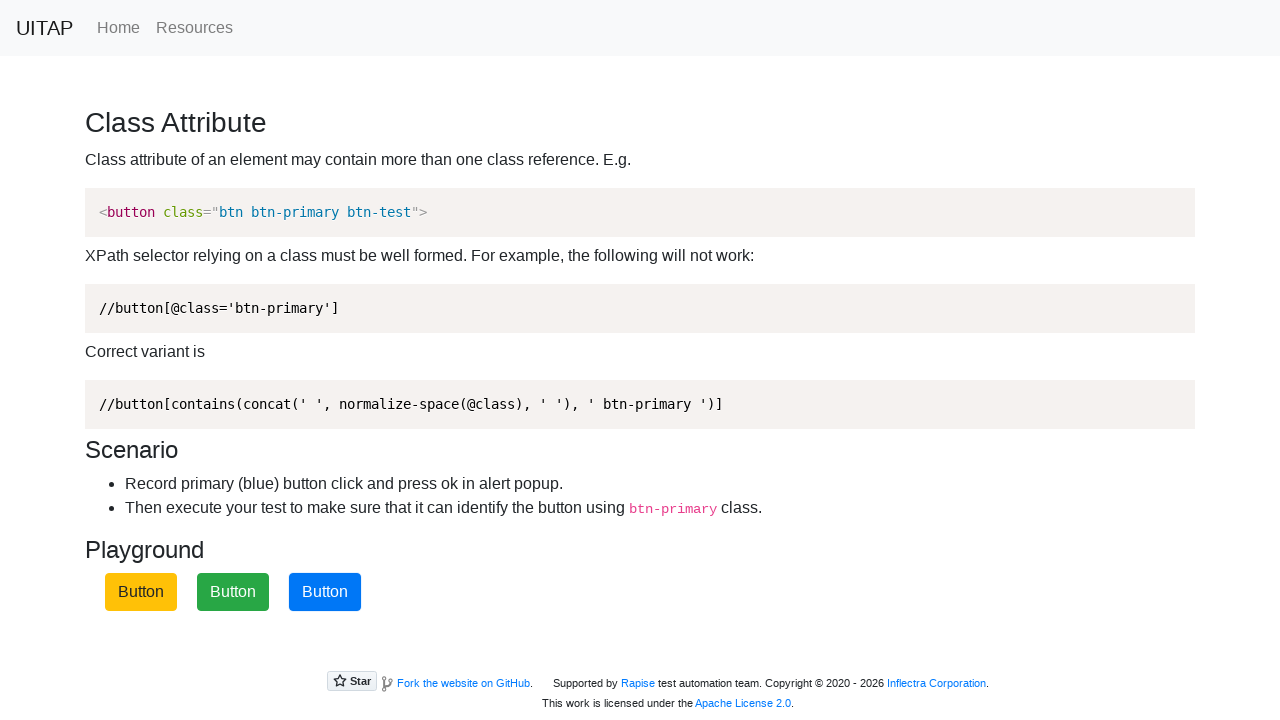

Set up dialog handler to accept alert (iteration 1)
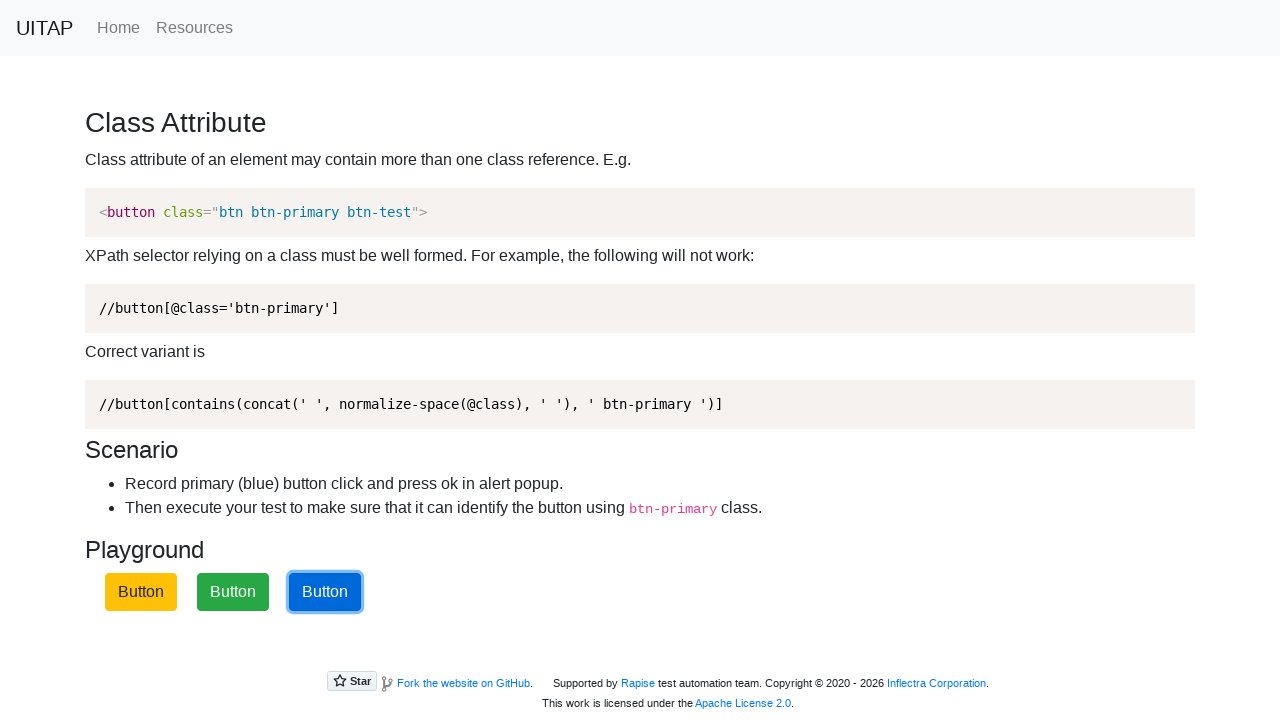

Reloaded page (iteration 1)
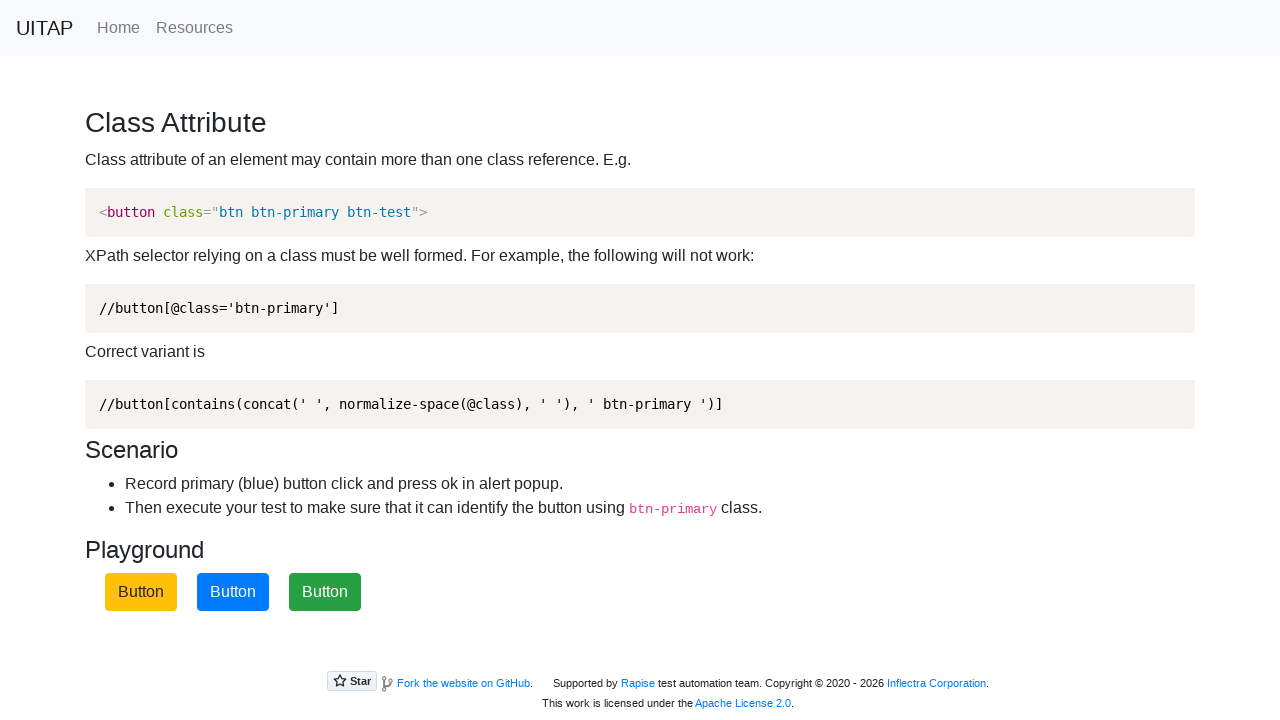

Clicked primary button (iteration 2) at (233, 592) on button.btn-primary
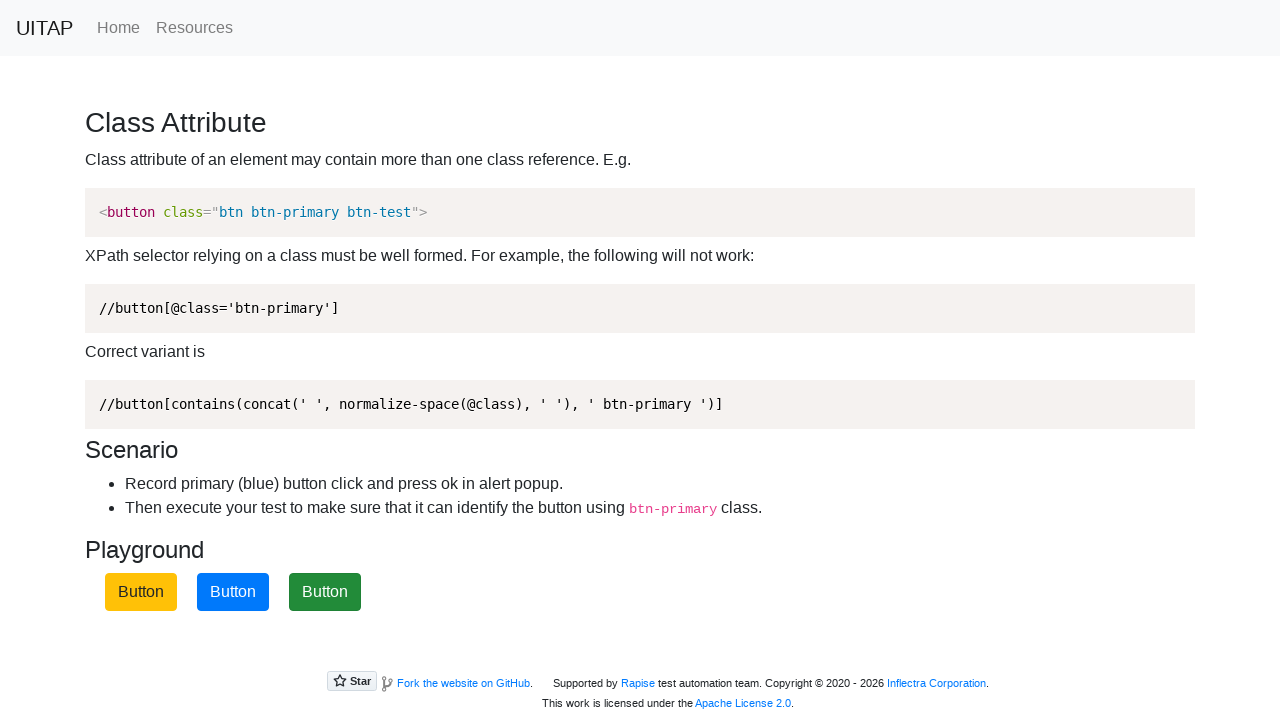

Set up dialog handler to accept alert (iteration 2)
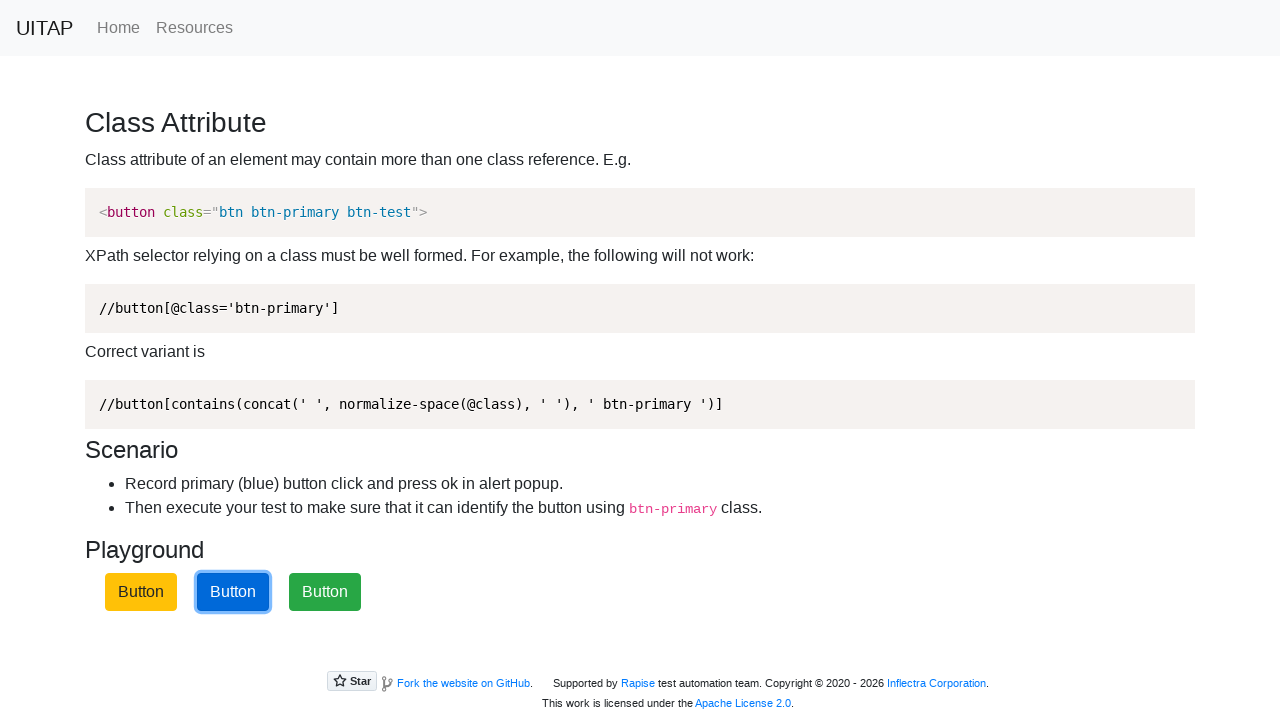

Reloaded page (iteration 2)
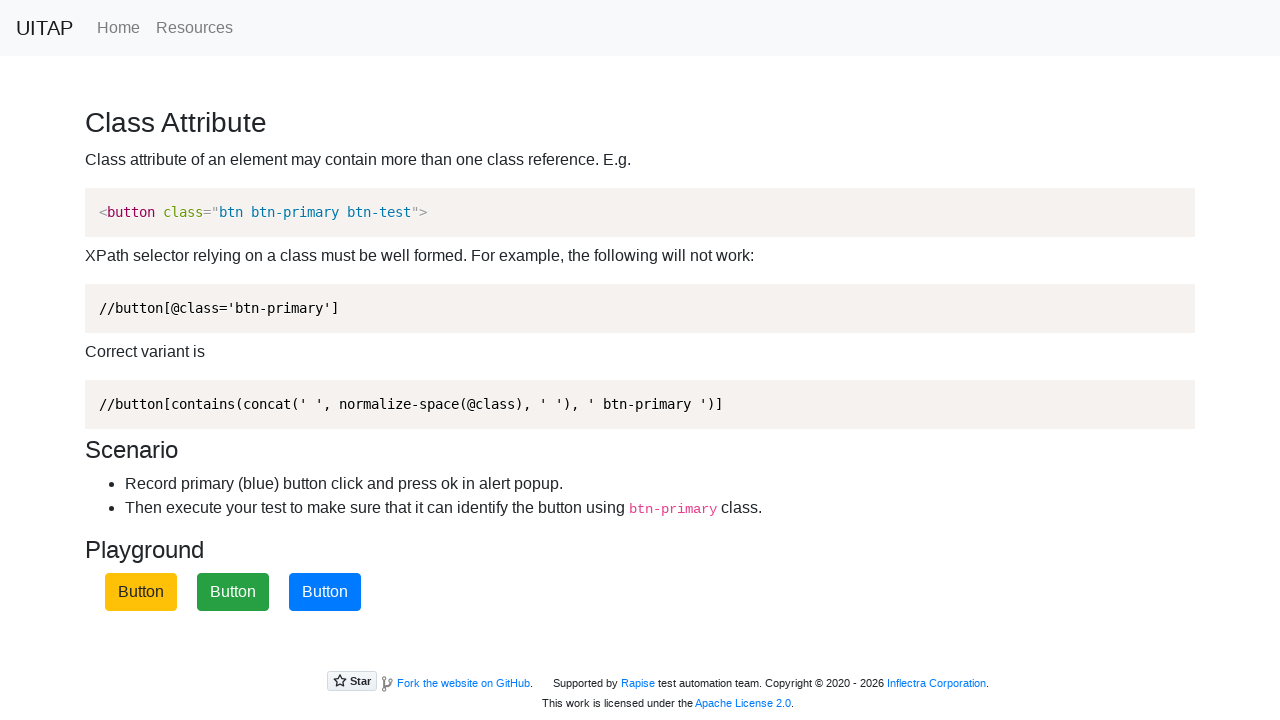

Clicked primary button (iteration 3) at (325, 592) on button.btn-primary
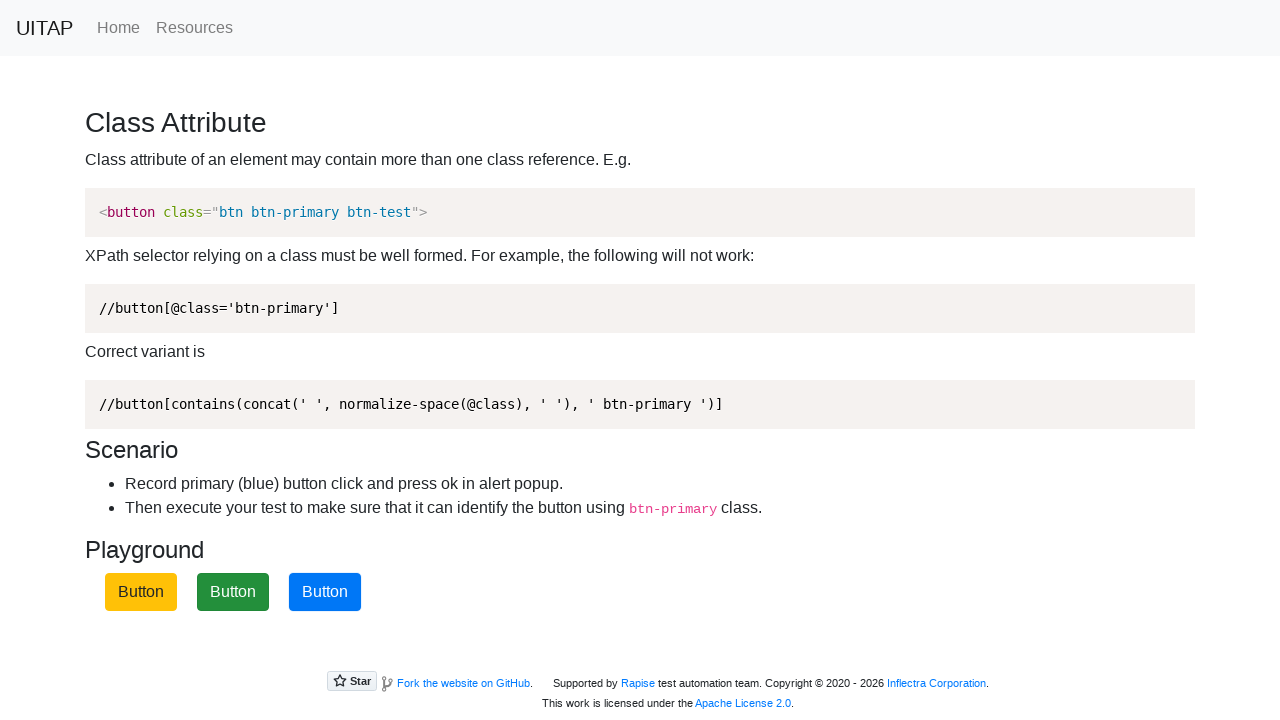

Set up dialog handler to accept alert (iteration 3)
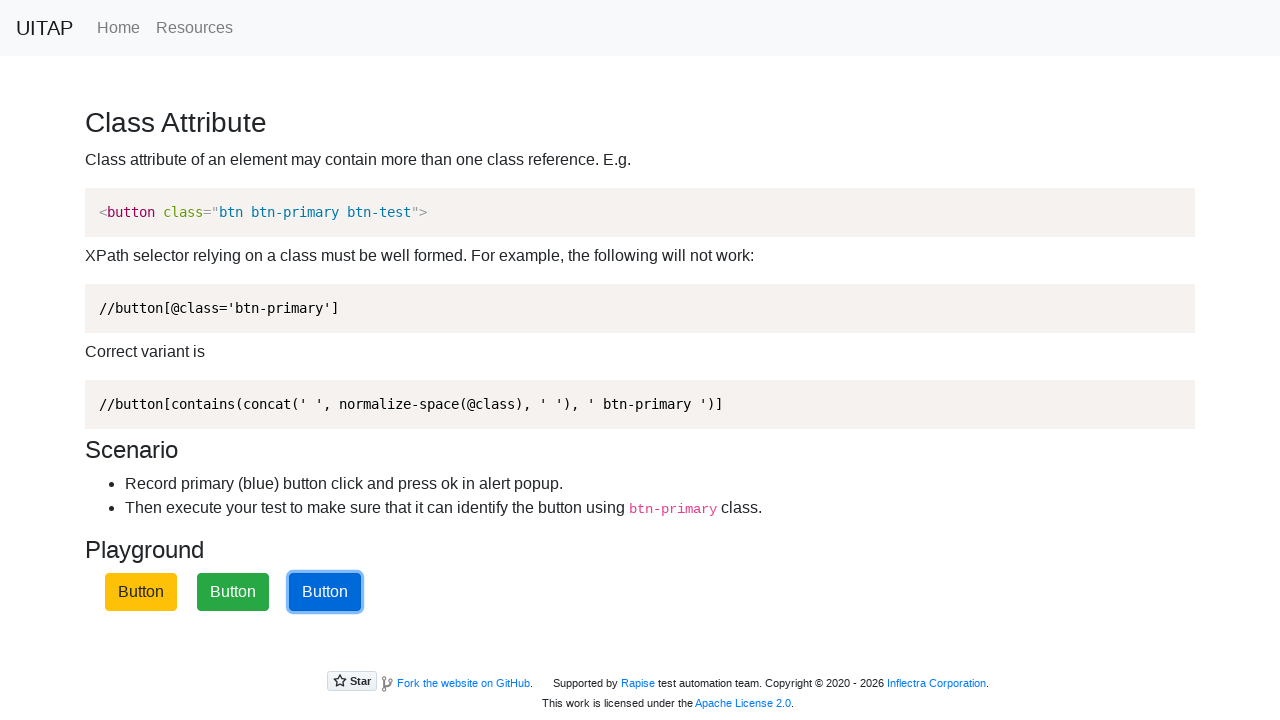

Reloaded page (iteration 3)
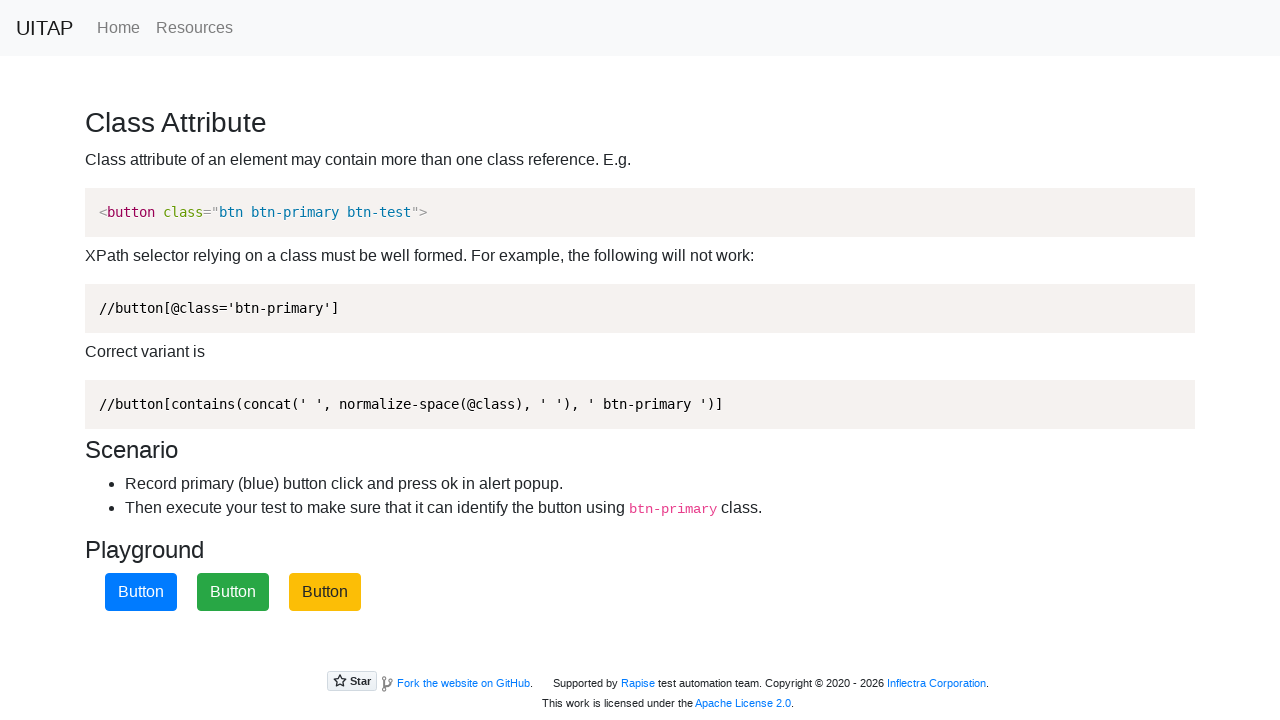

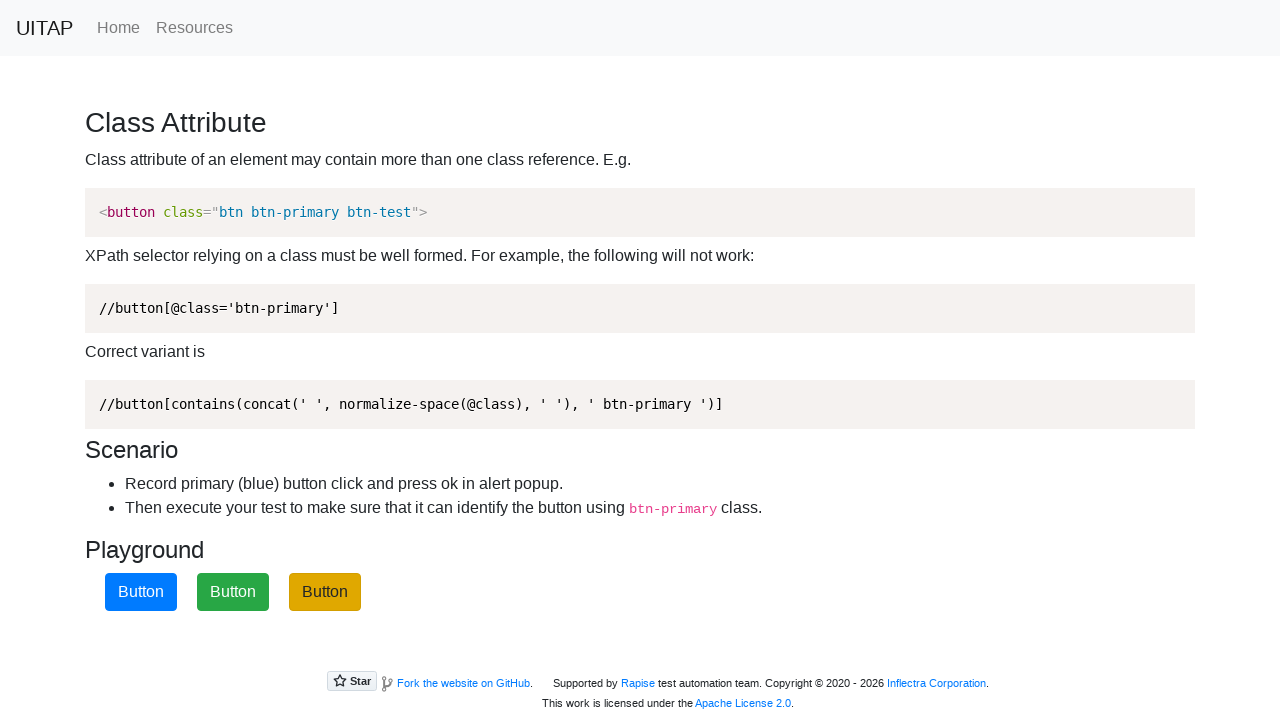